Tests basic JavaScript alert handling by clicking the alert button and accepting the alert dialog

Starting URL: https://demoqa.com/alerts

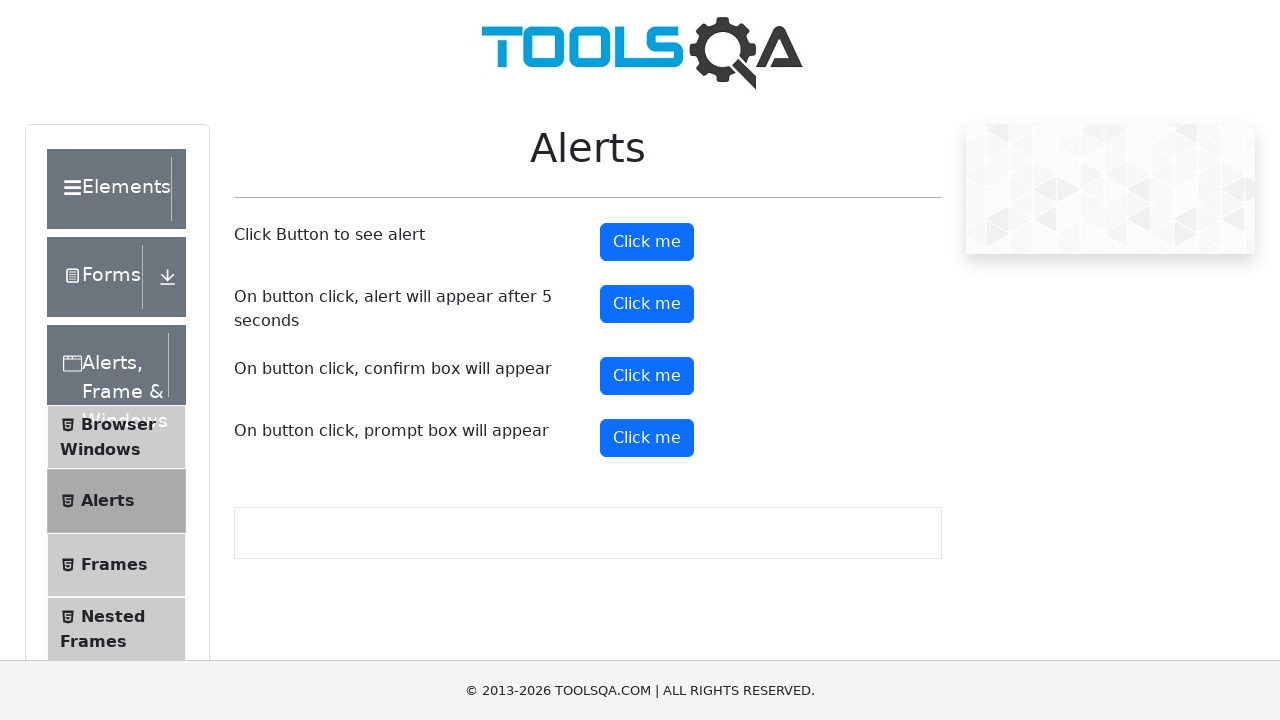

Clicked the alert button to trigger the JavaScript alert at (647, 242) on #alertButton
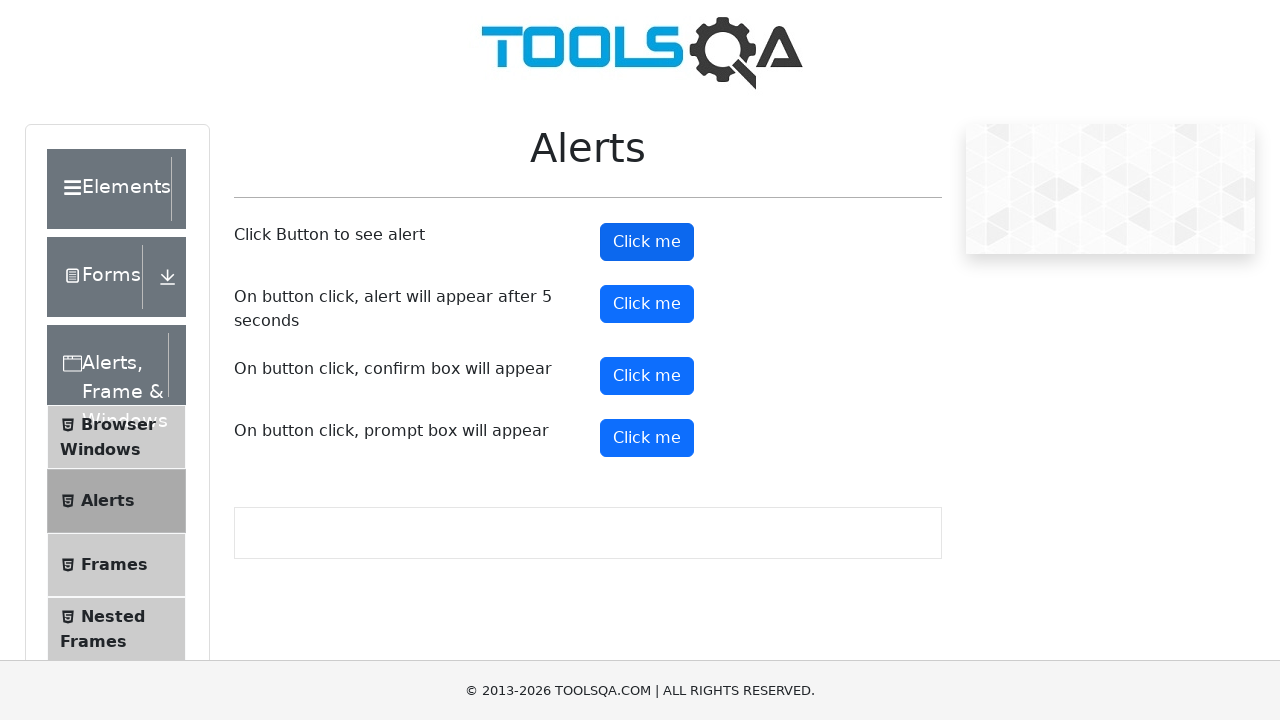

Set up dialog handler to accept the alert
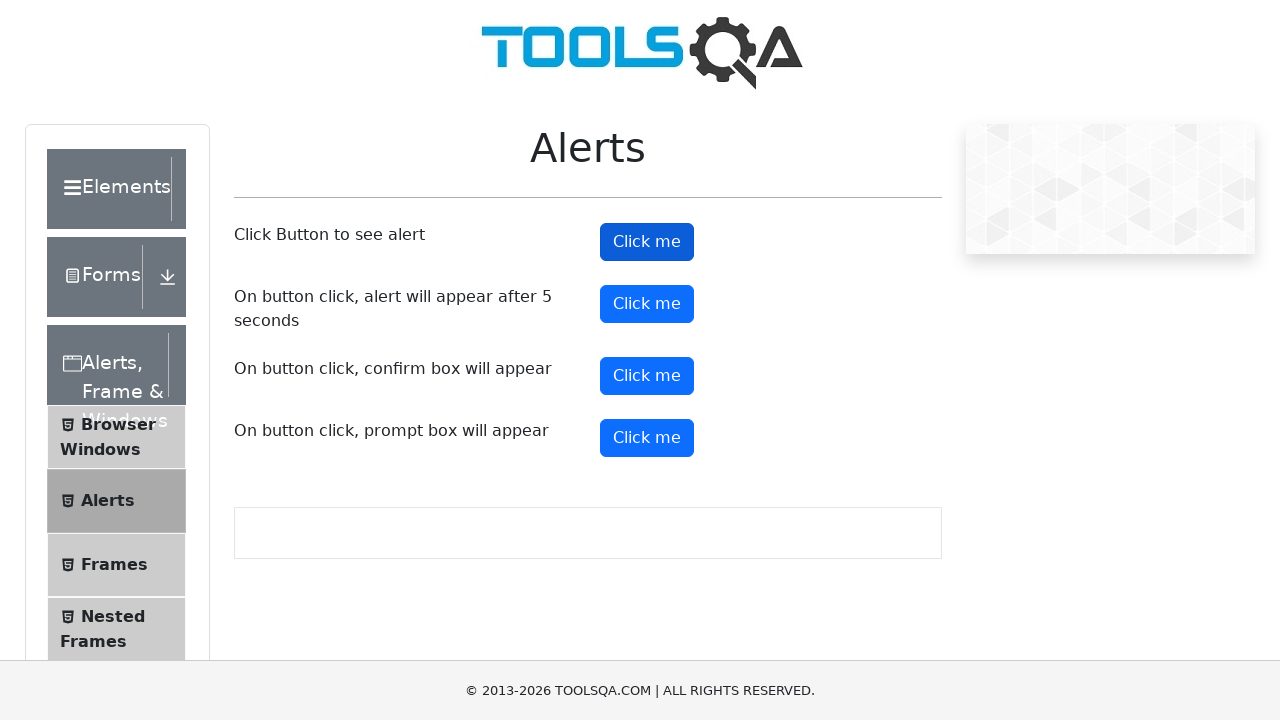

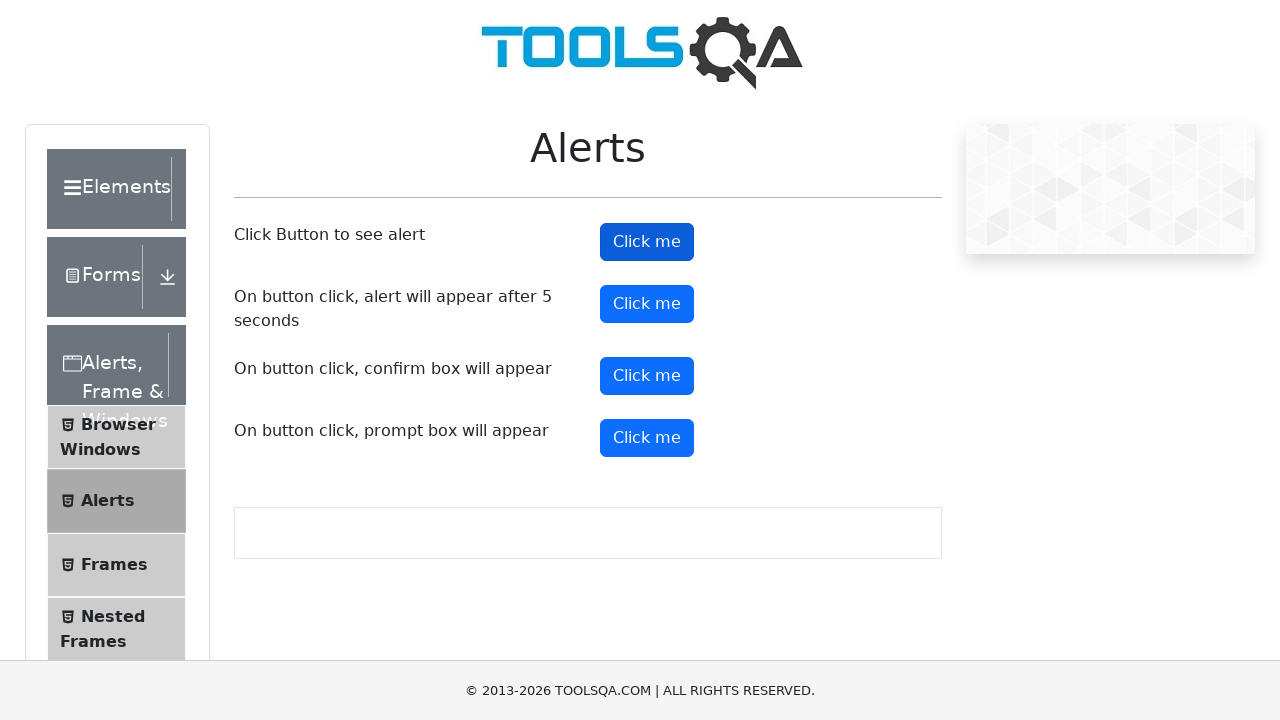